Tests dynamic checkbox visibility by toggling it on and off using a button to verify the element appears and disappears

Starting URL: https://v1.training-support.net/selenium/dynamic-controls

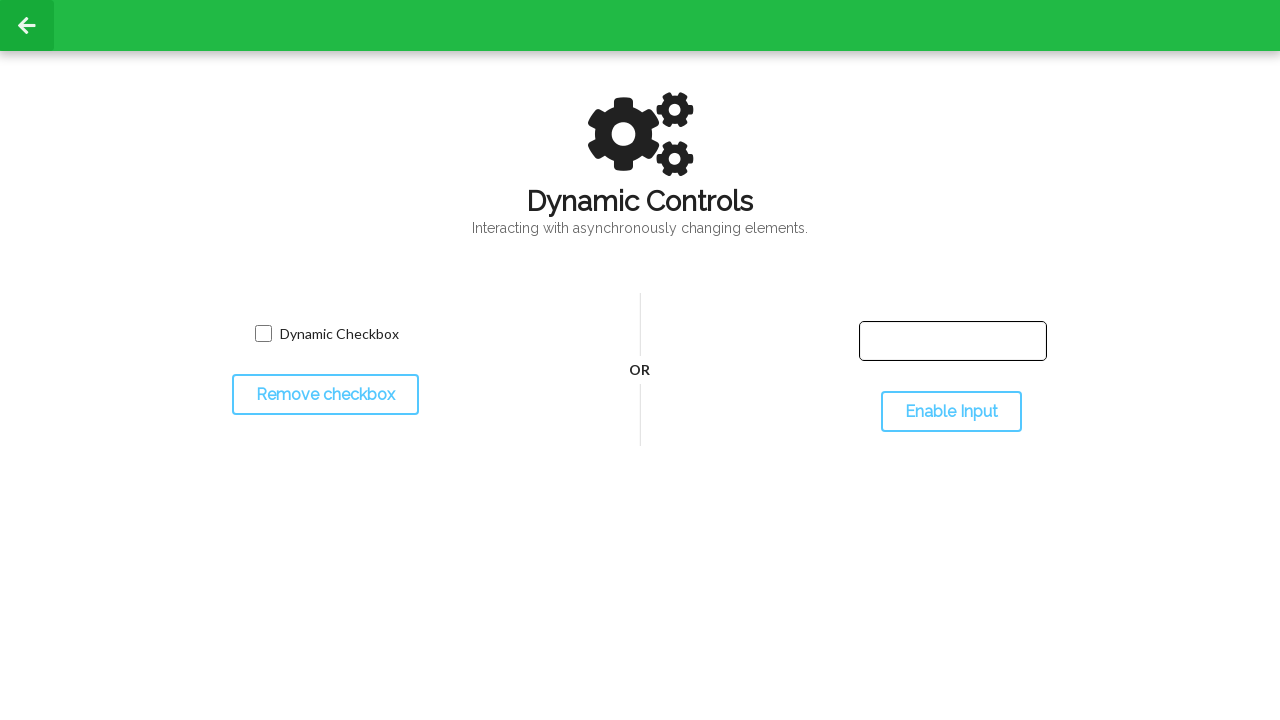

Checked initial visibility of dynamic checkbox
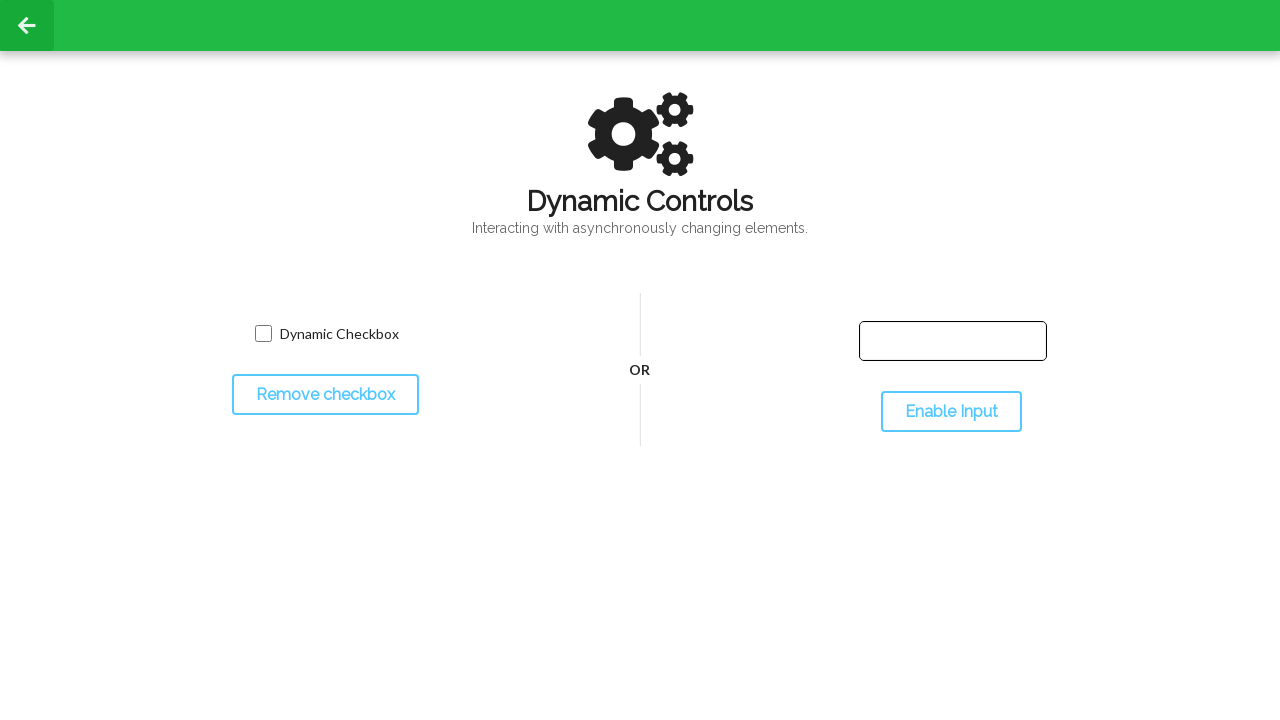

Clicked toggle button to hide checkbox at (325, 395) on #toggleCheckbox
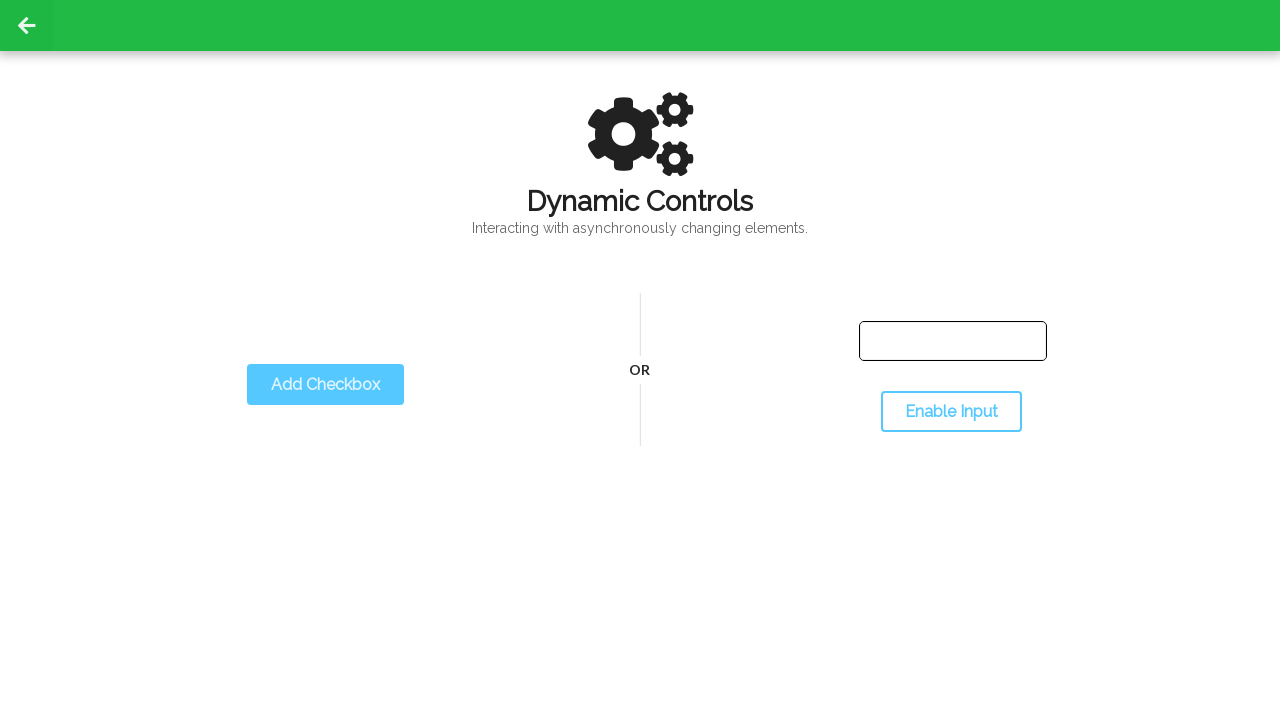

Waited for checkbox to disappear
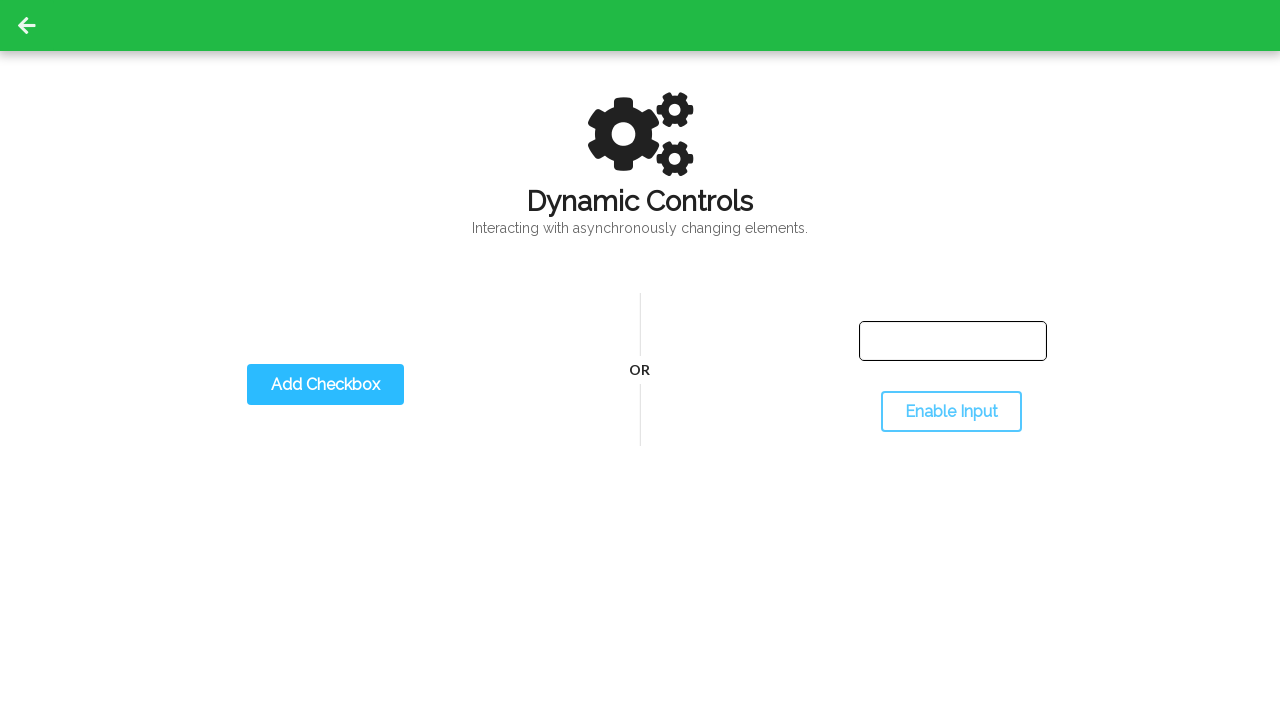

Verified checkbox is hidden after first toggle
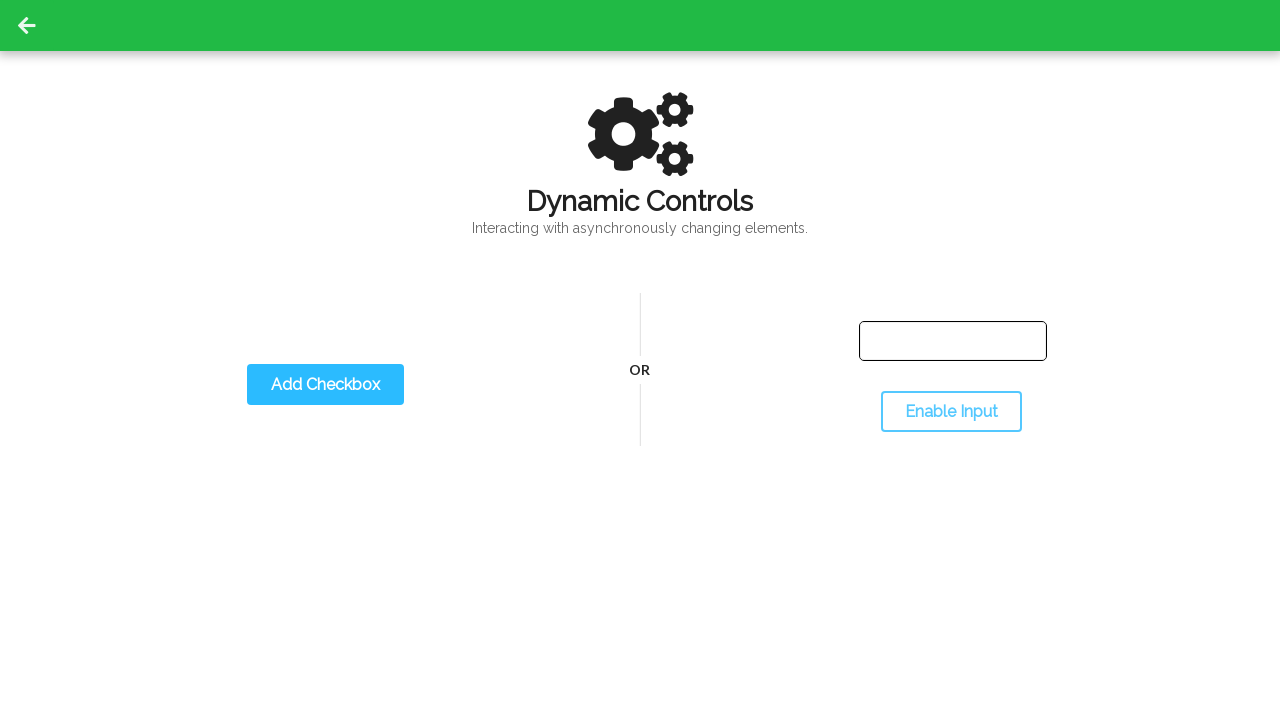

Clicked toggle button to show checkbox at (325, 385) on #toggleCheckbox
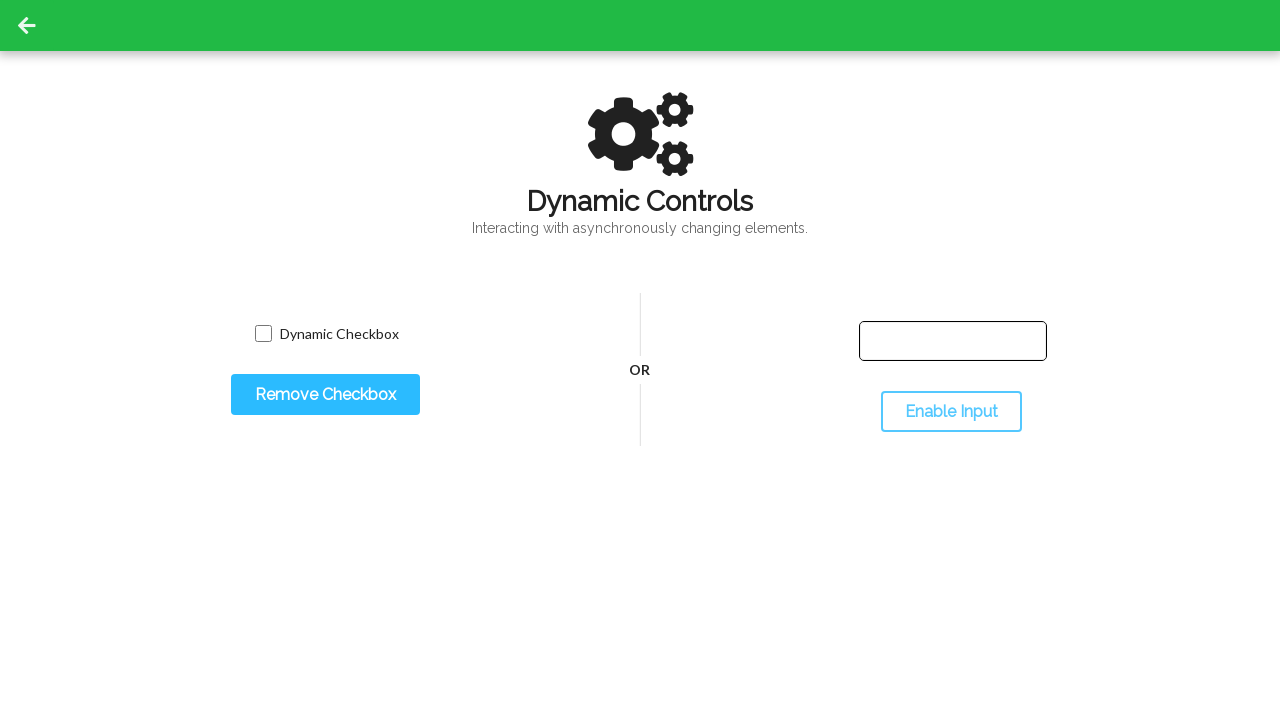

Waited for checkbox to reappear
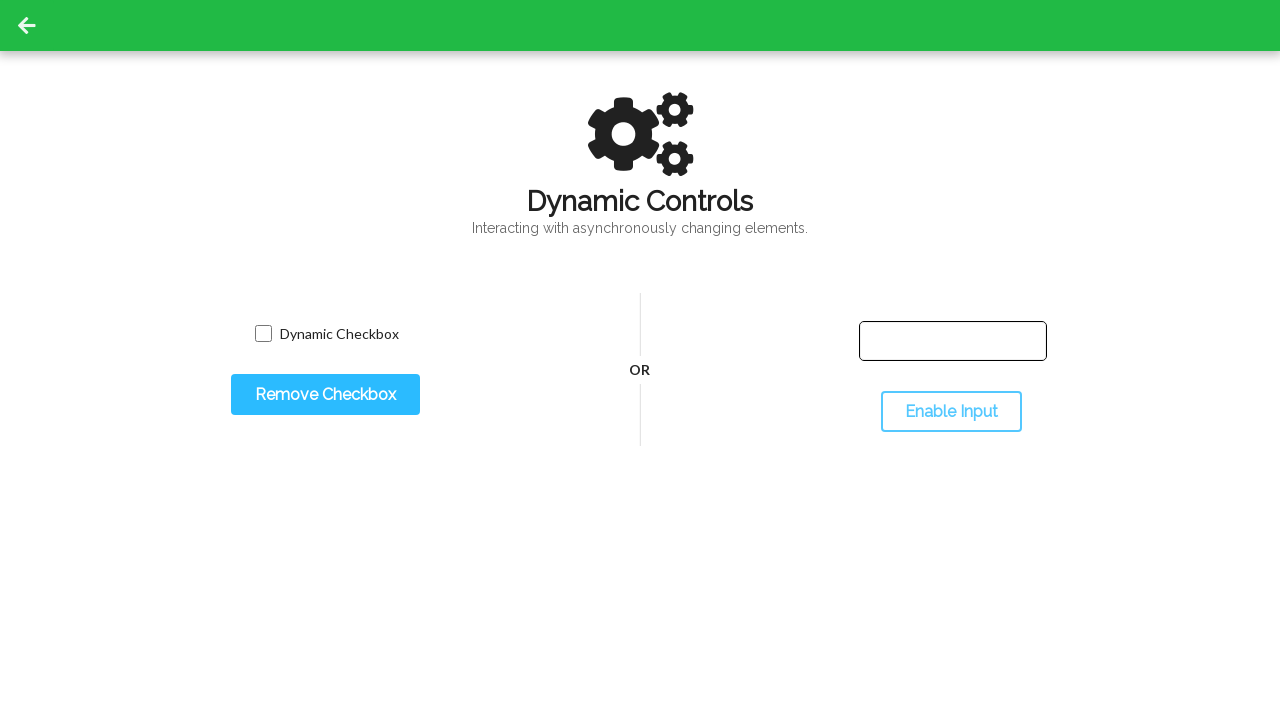

Verified checkbox is visible after second toggle
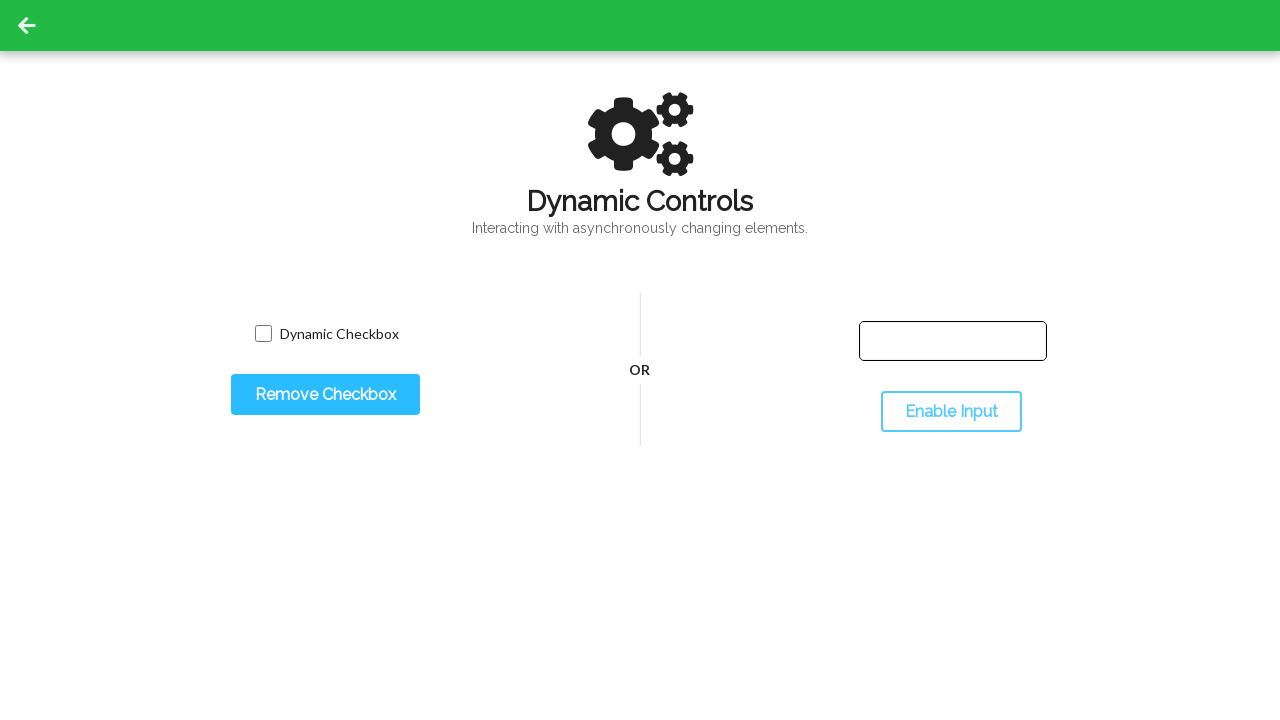

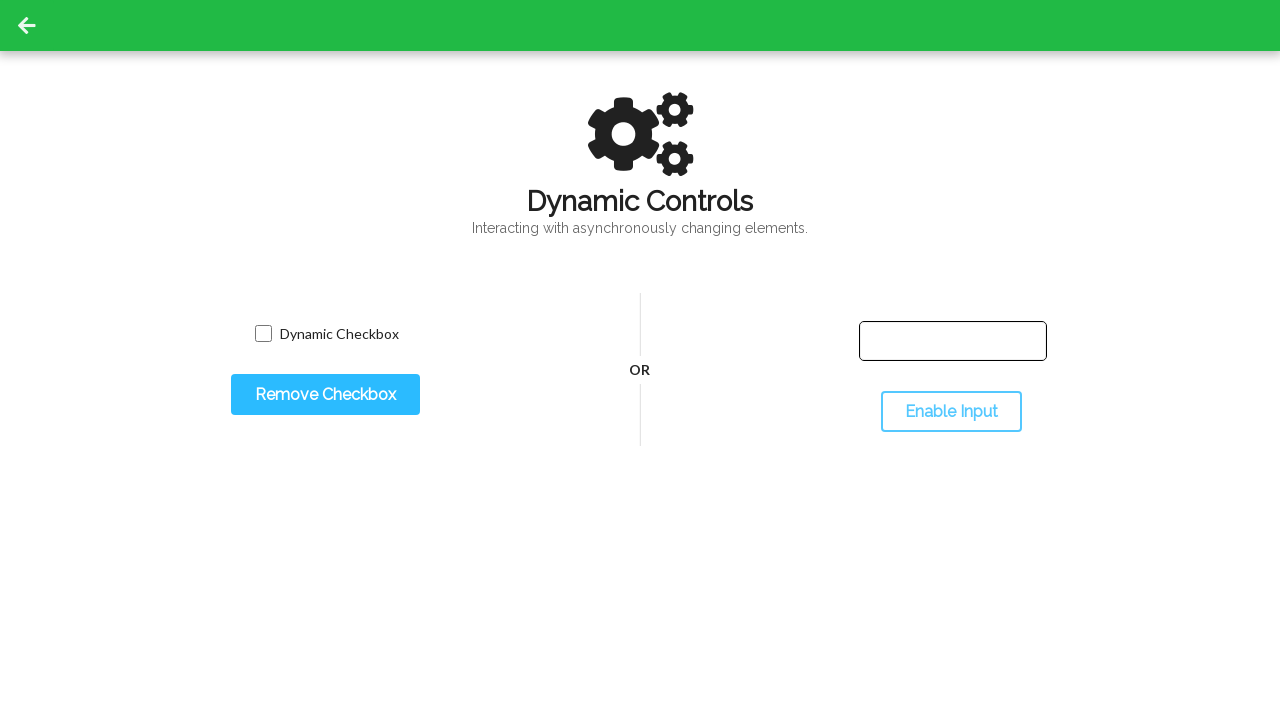